Tests toHaveValue assertion by setting a value and verifying it

Starting URL: https://demoapp-sable-gamma.vercel.app/

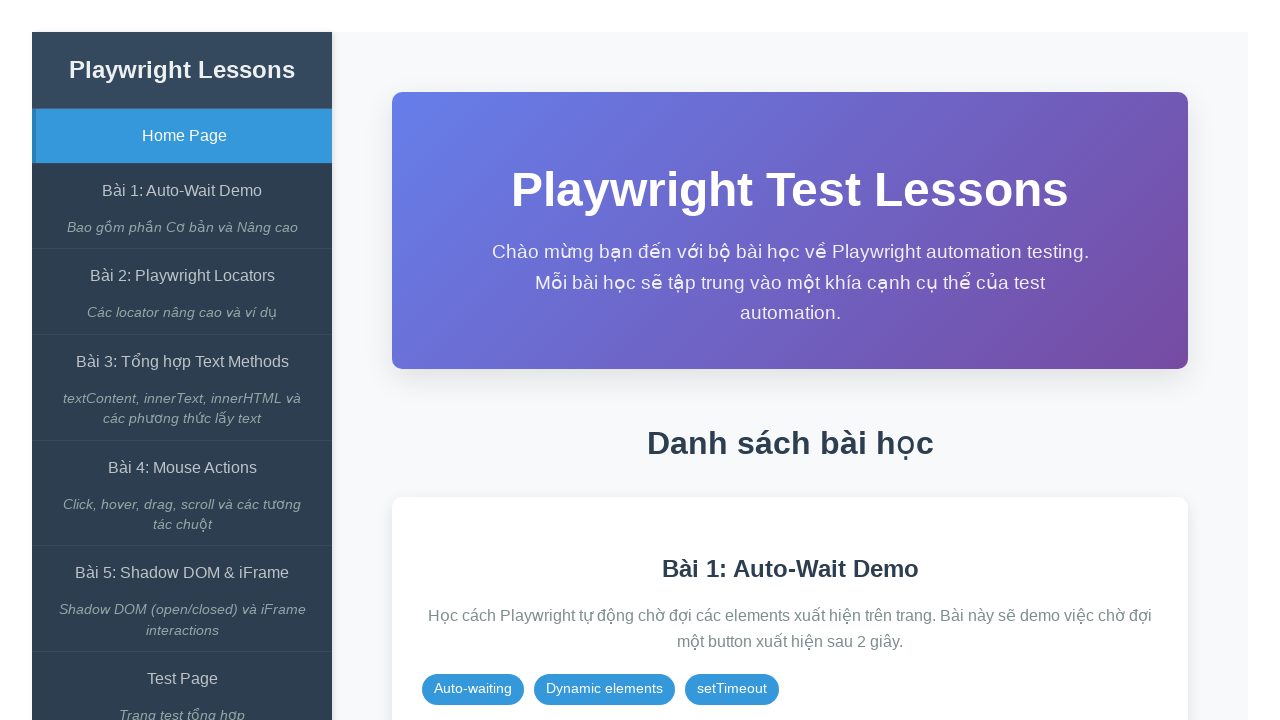

Clicked on 'Bài 1: Auto-Wait Demo' link at (182, 191) on internal:role=link[name="Bài 1: Auto-Wait Demo"i]
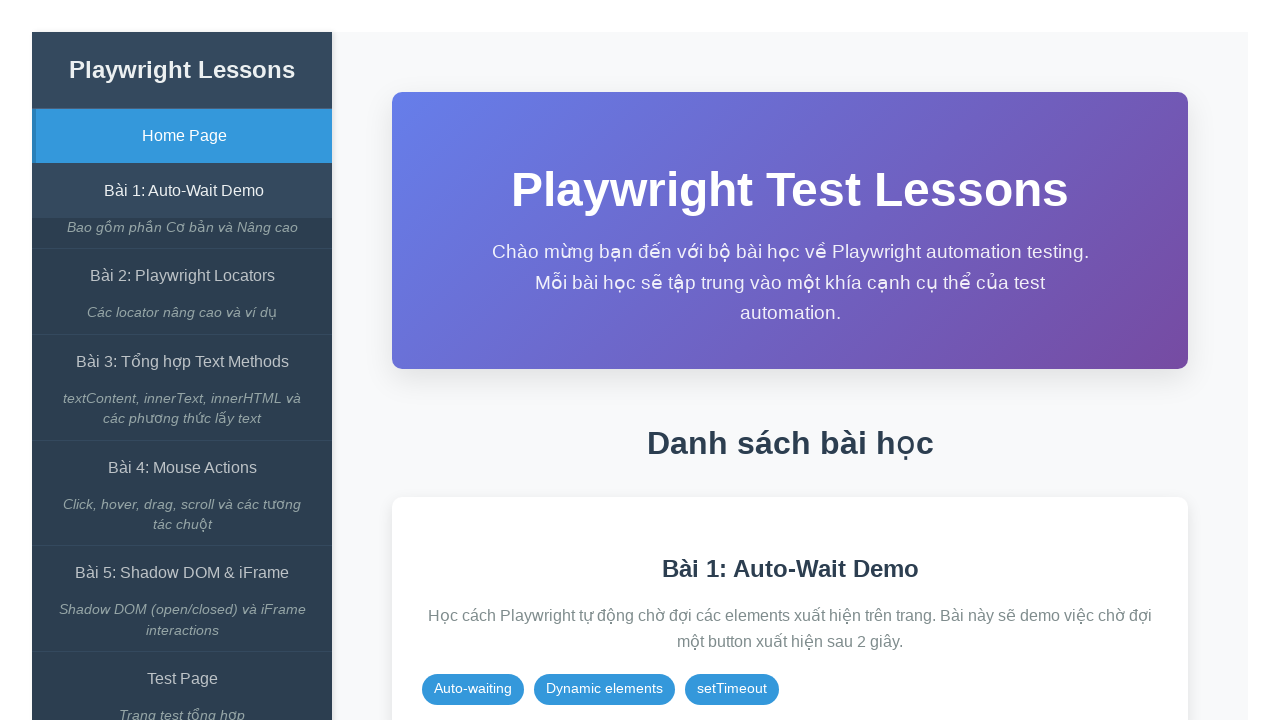

Clicked on 'expect() có await' button at (857, 312) on internal:role=button[name="expect() có await"i]
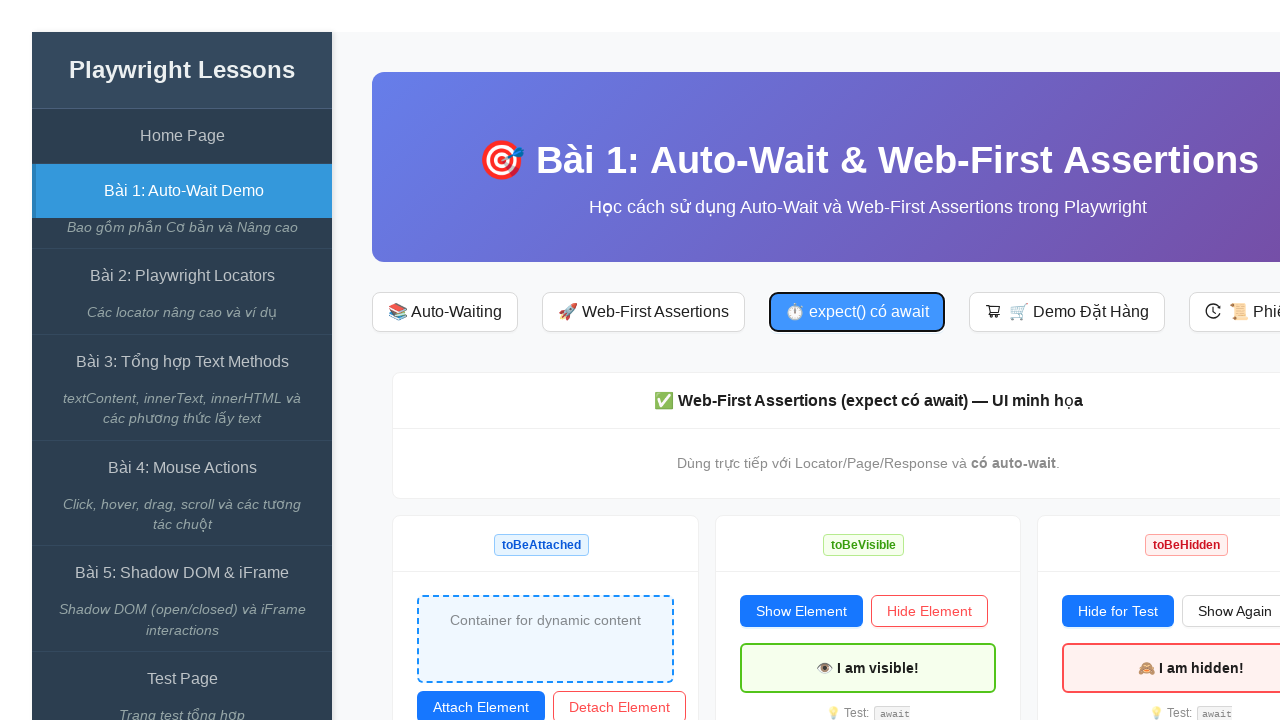

Clicked on 'Set Value' button at (831, 360) on internal:text="Set Value"s
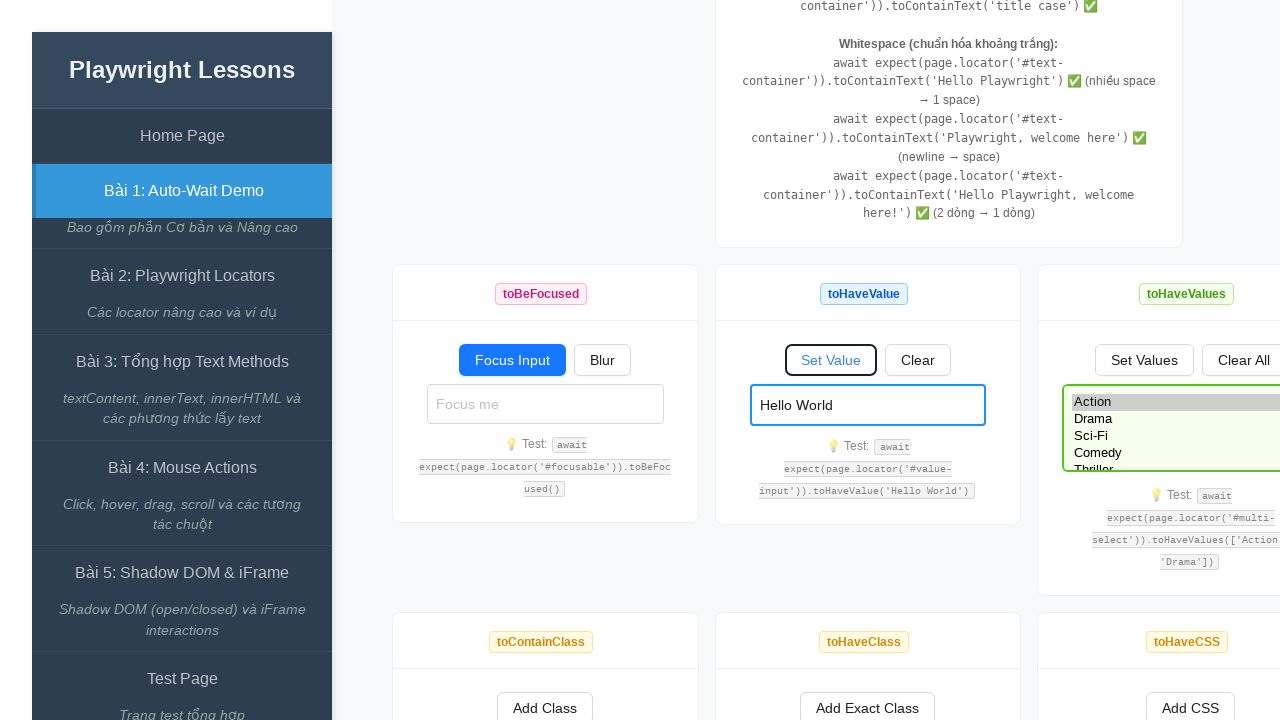

Verified input field has value 'Hello World'
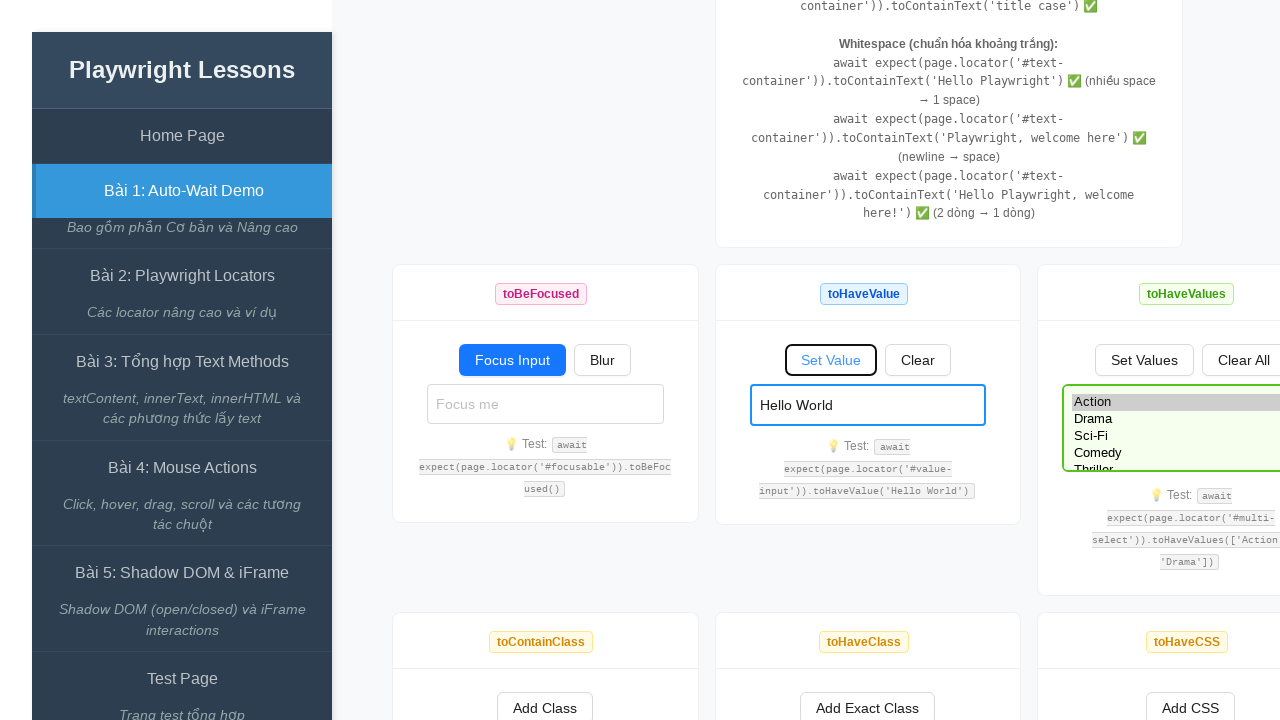

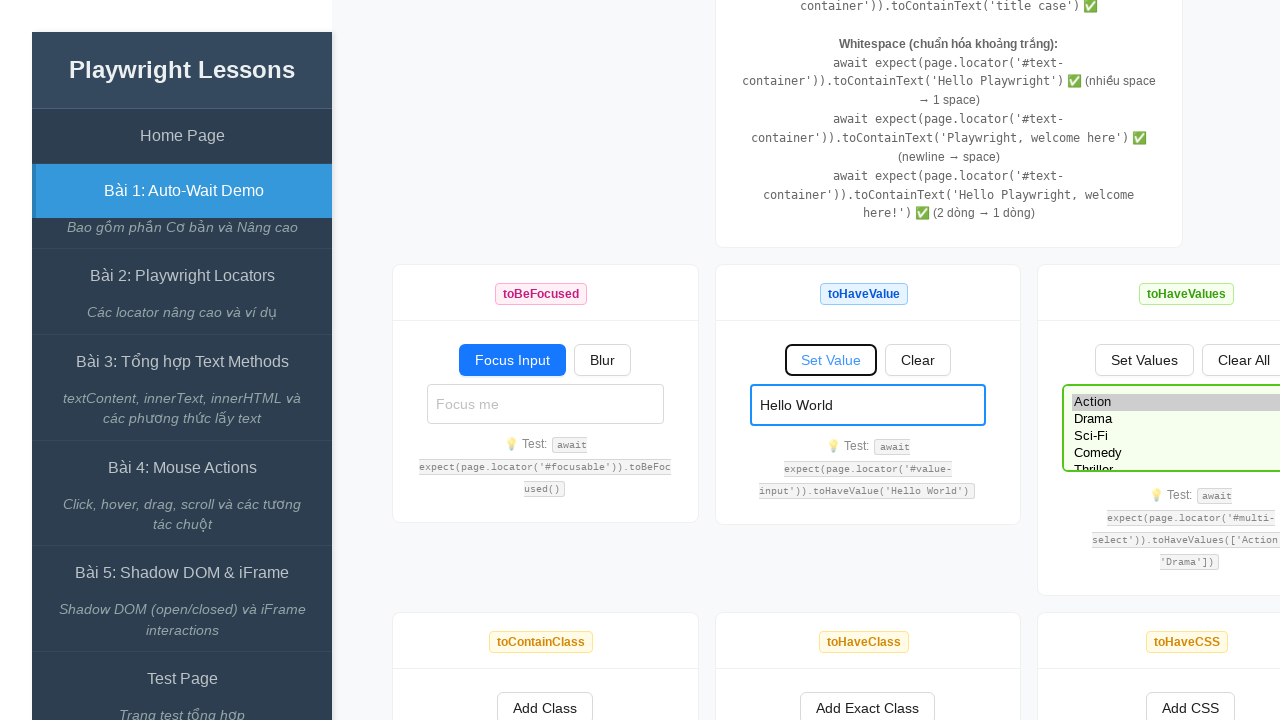